Tests navigation on the Playwright website by clicking the "Get started" button and verifying the URL changes to the documentation intro page.

Starting URL: https://playwright.dev/

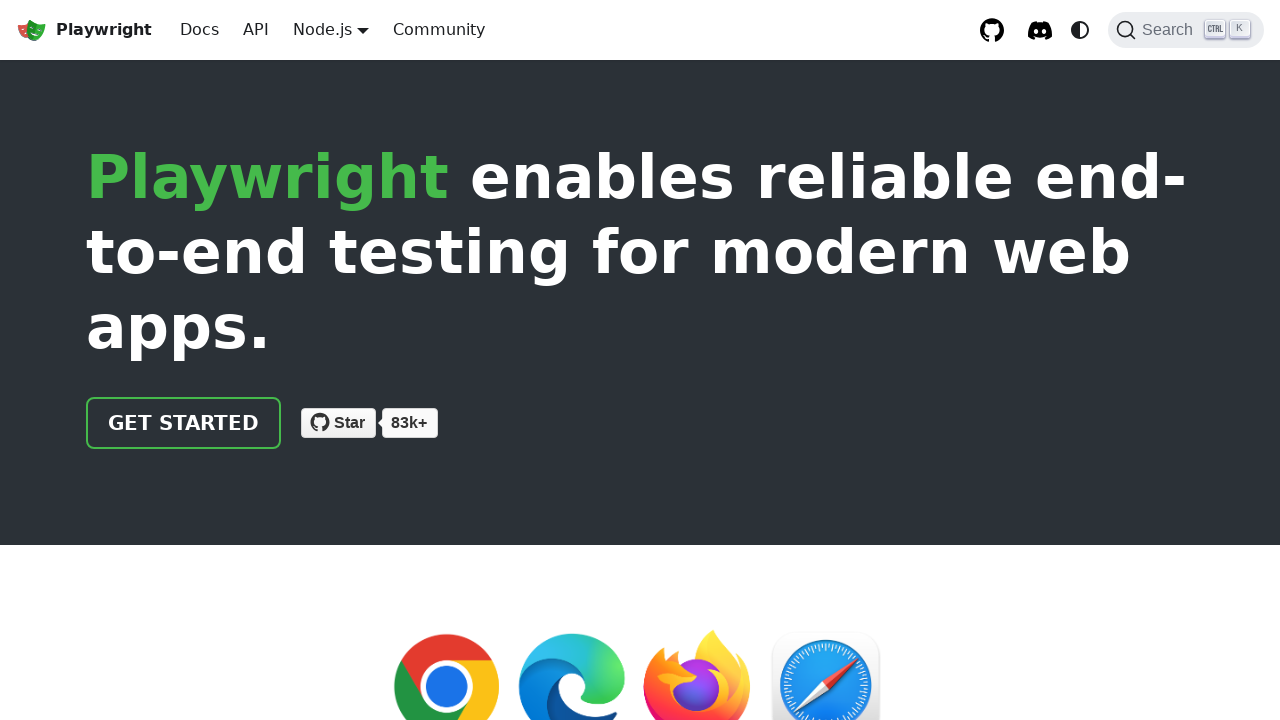

Clicked the 'Get started' button at (184, 423) on internal:text="Get started"i
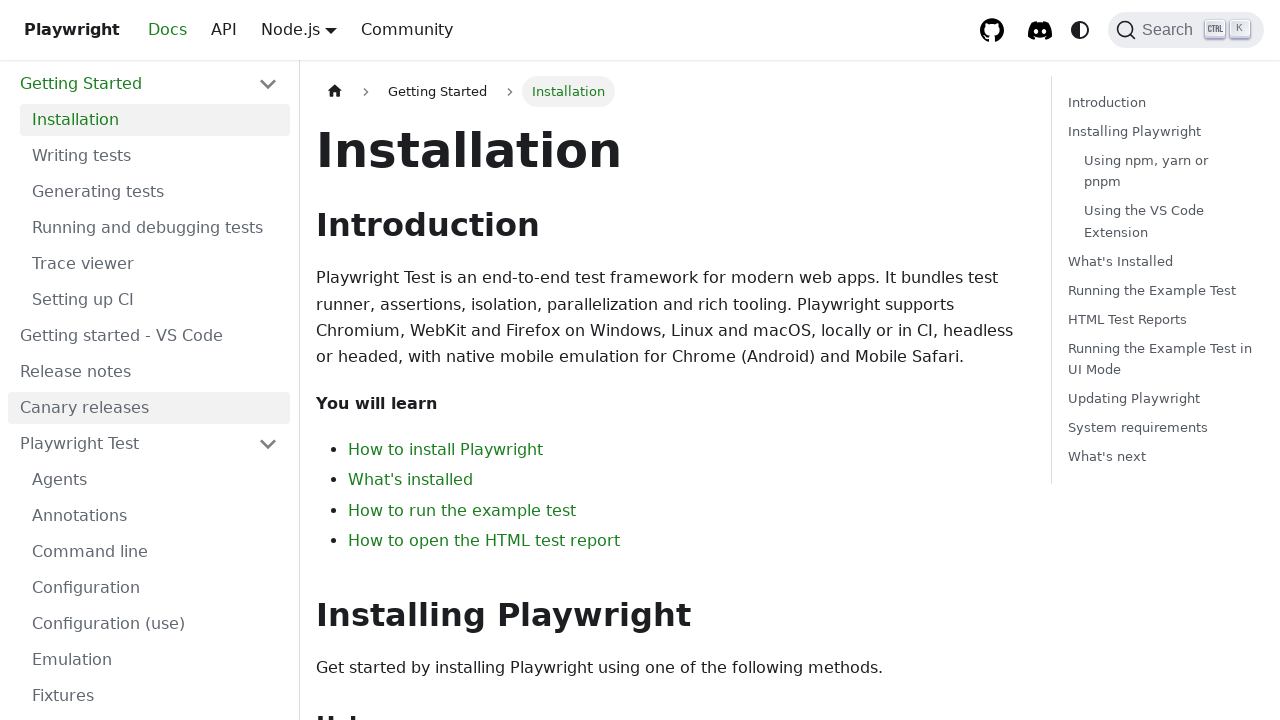

Navigation completed and verified URL changed to documentation intro page
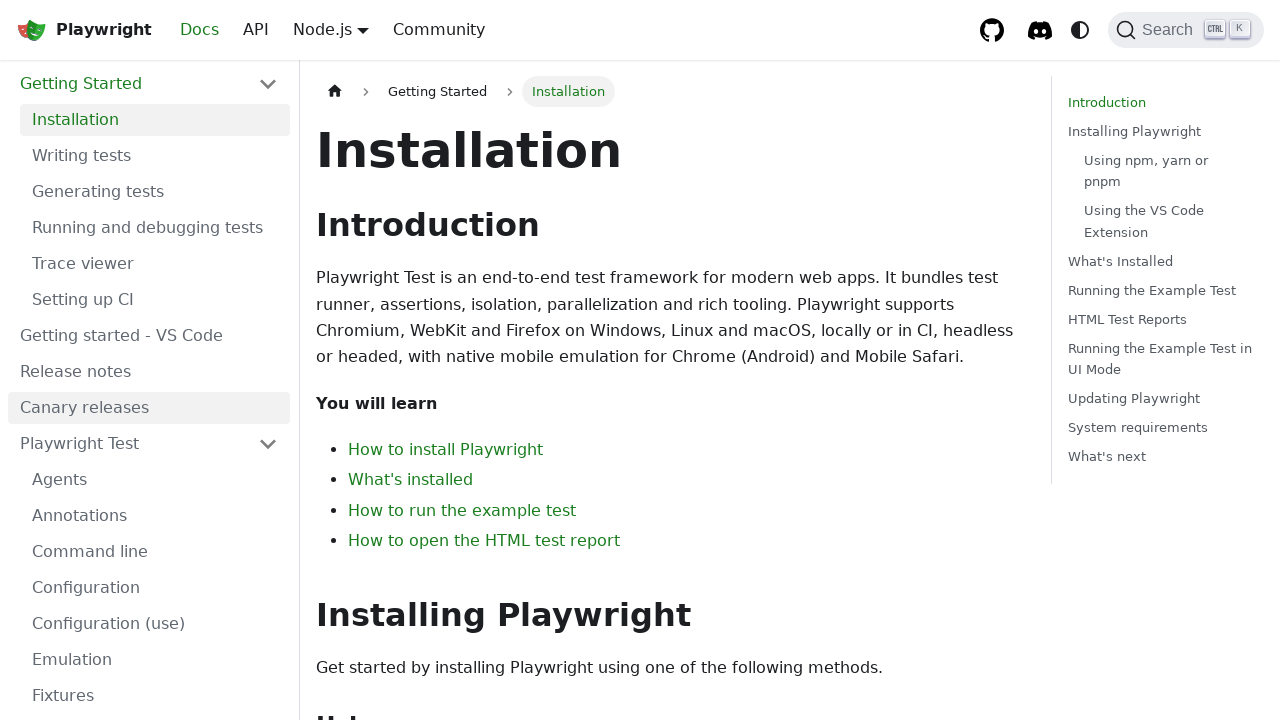

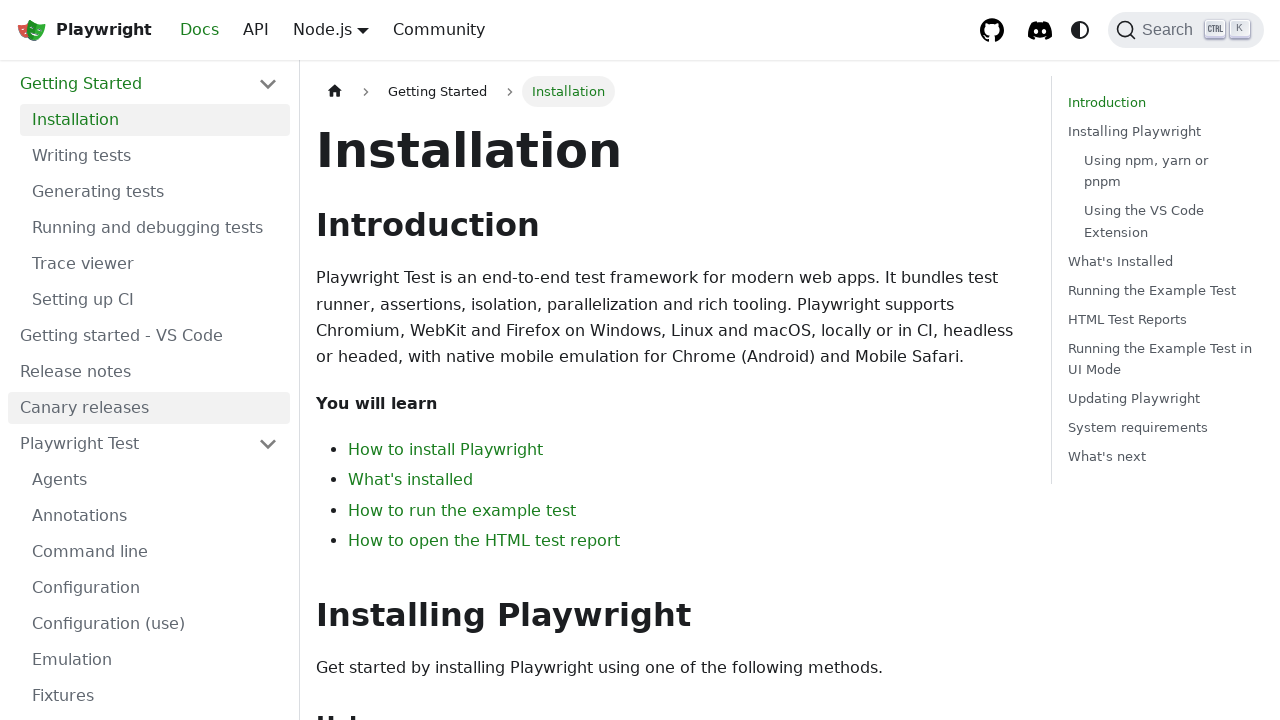